Tests opening multiple footer links in new tabs using keyboard shortcuts, then navigates through the opened windows to find and interact with a specific page

Starting URL: http://qaclickacademy.com/practice.php

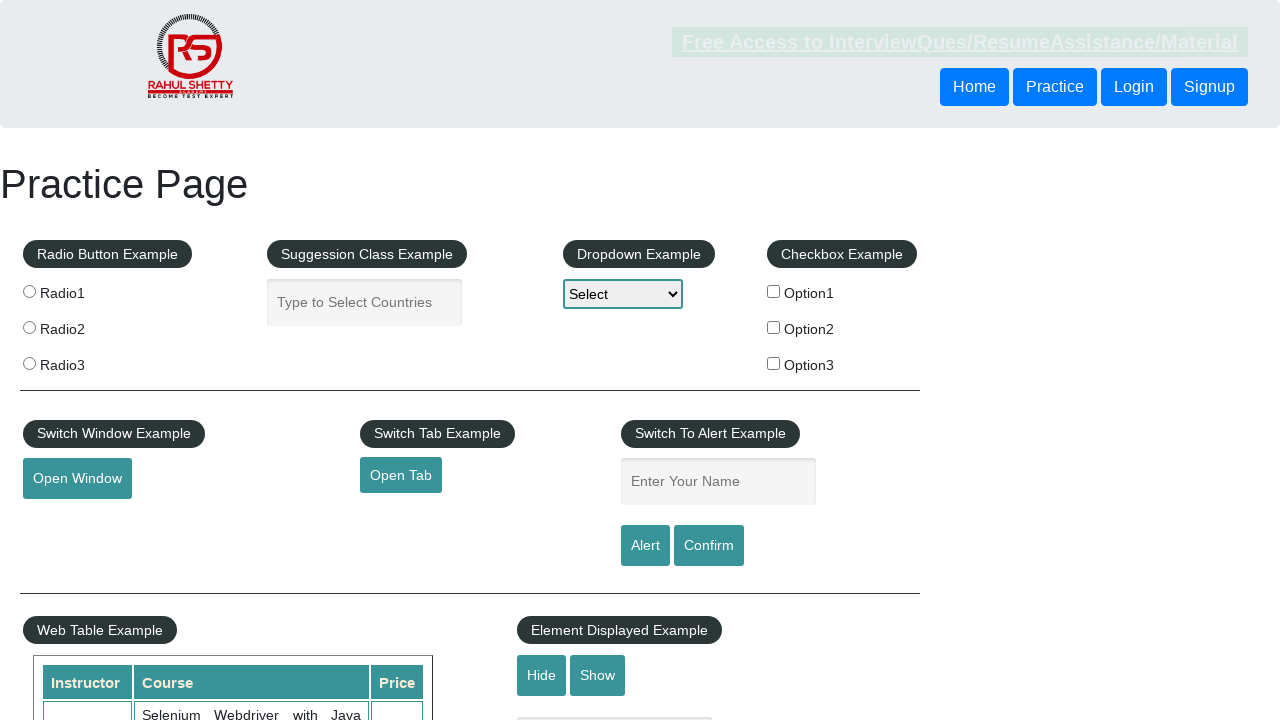

Located footer section with ID 'gf-BIG'
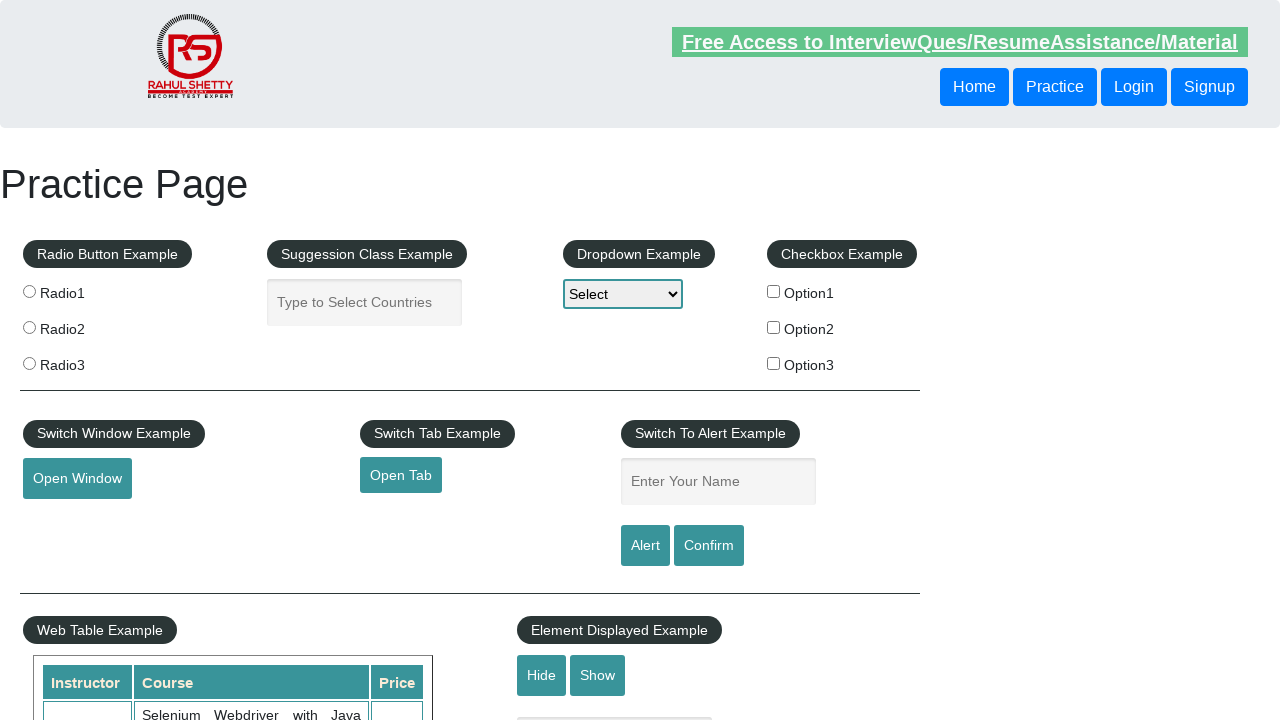

Retrieved all footer links (20 total)
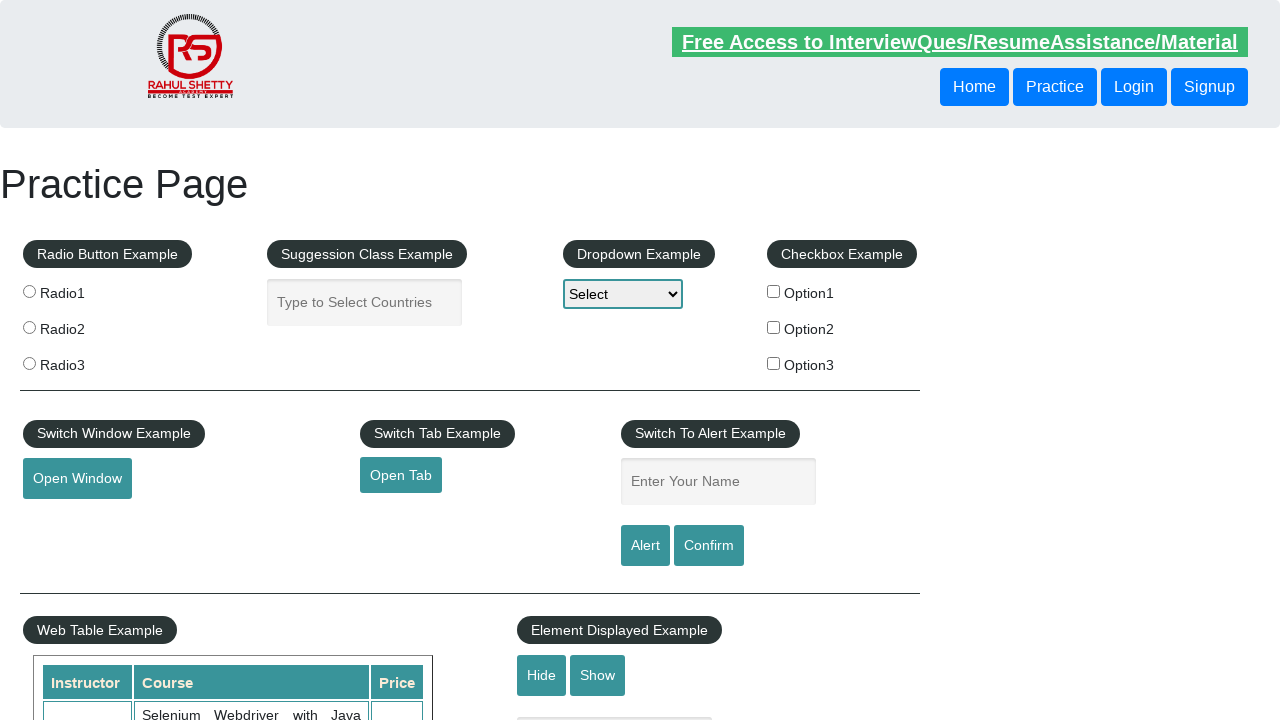

Opened footer link 1 in new tab using Ctrl+Click at (68, 520) on #gf-BIG >> a >> nth=1
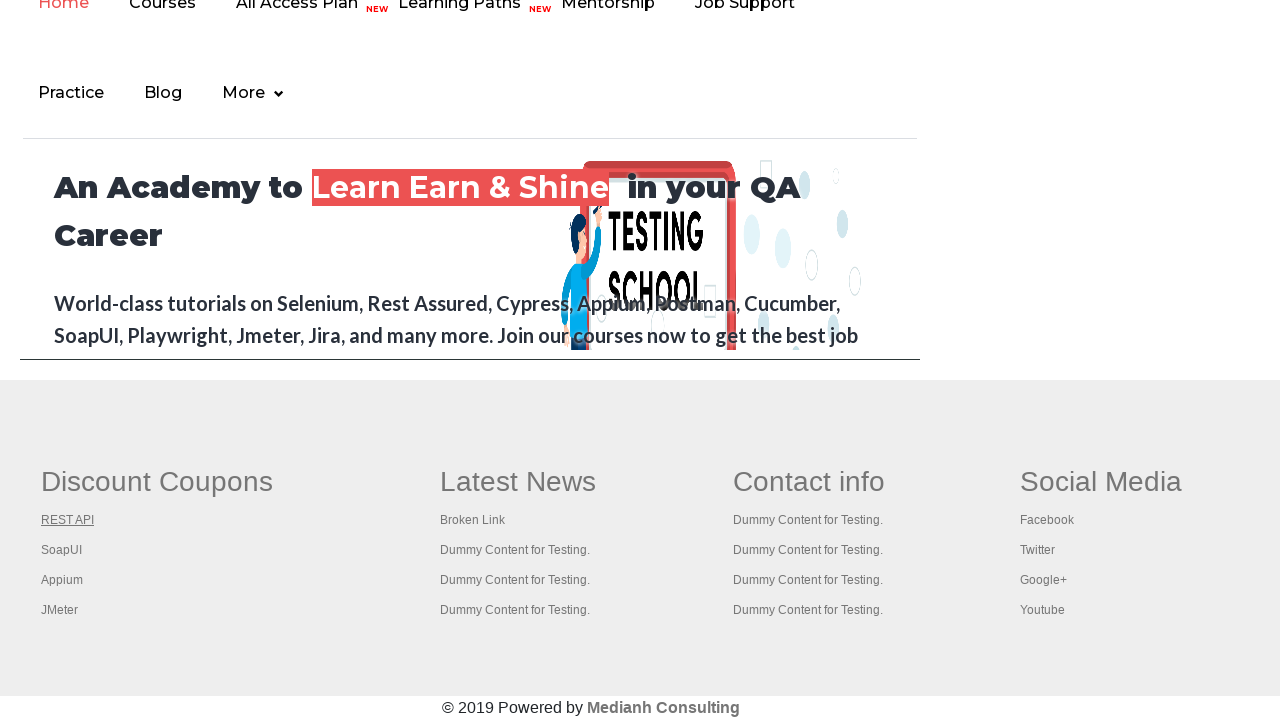

Opened footer link 2 in new tab using Ctrl+Click at (62, 550) on #gf-BIG >> a >> nth=2
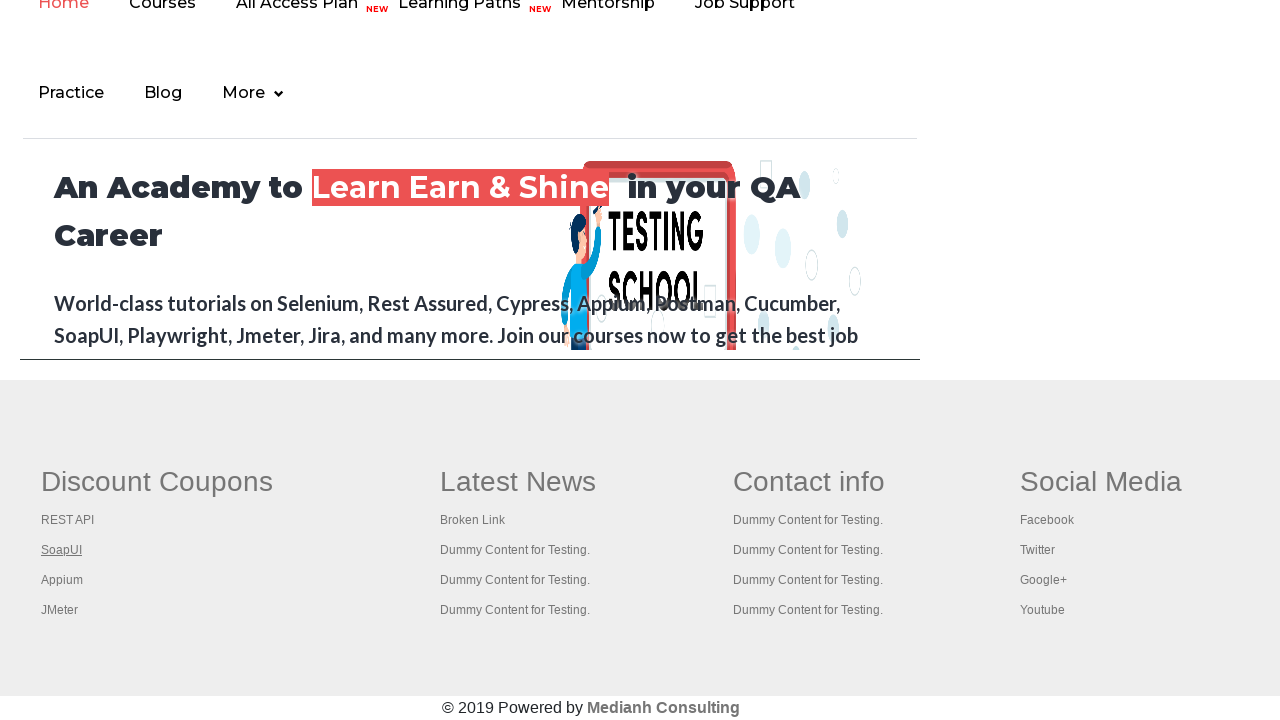

Opened footer link 3 in new tab using Ctrl+Click at (62, 580) on #gf-BIG >> a >> nth=3
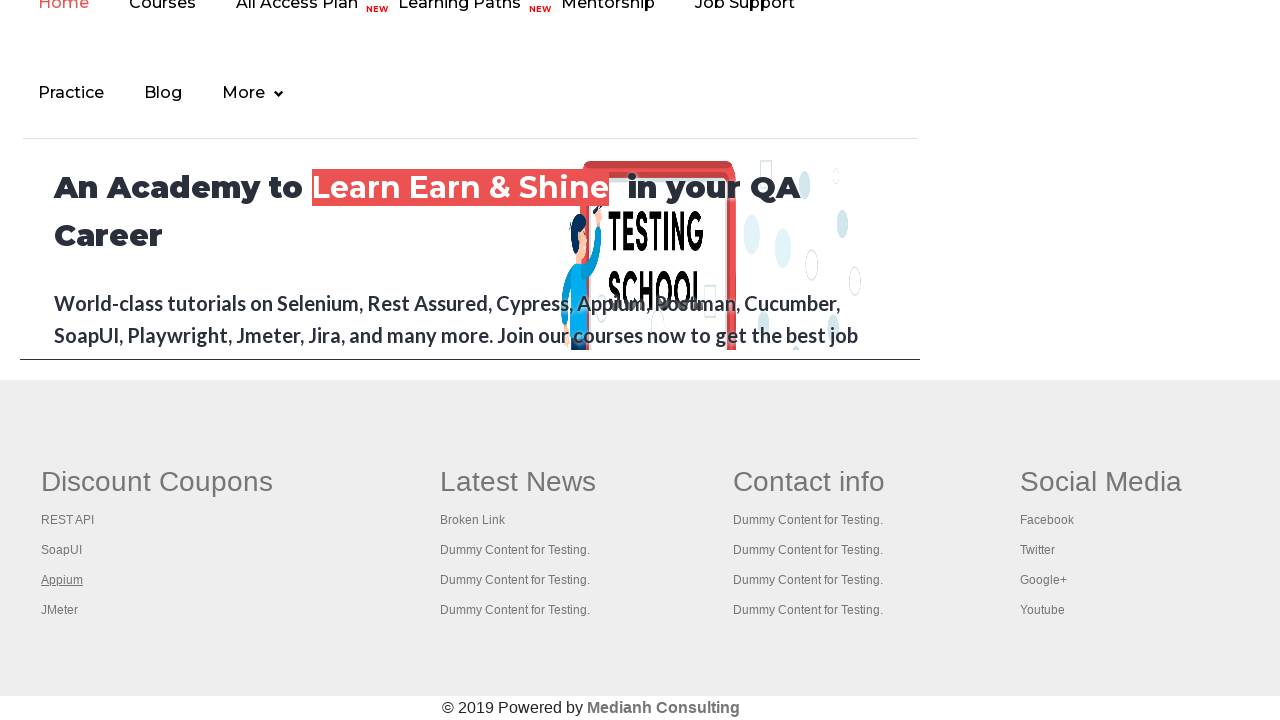

Opened footer link 4 in new tab using Ctrl+Click at (60, 610) on #gf-BIG >> a >> nth=4
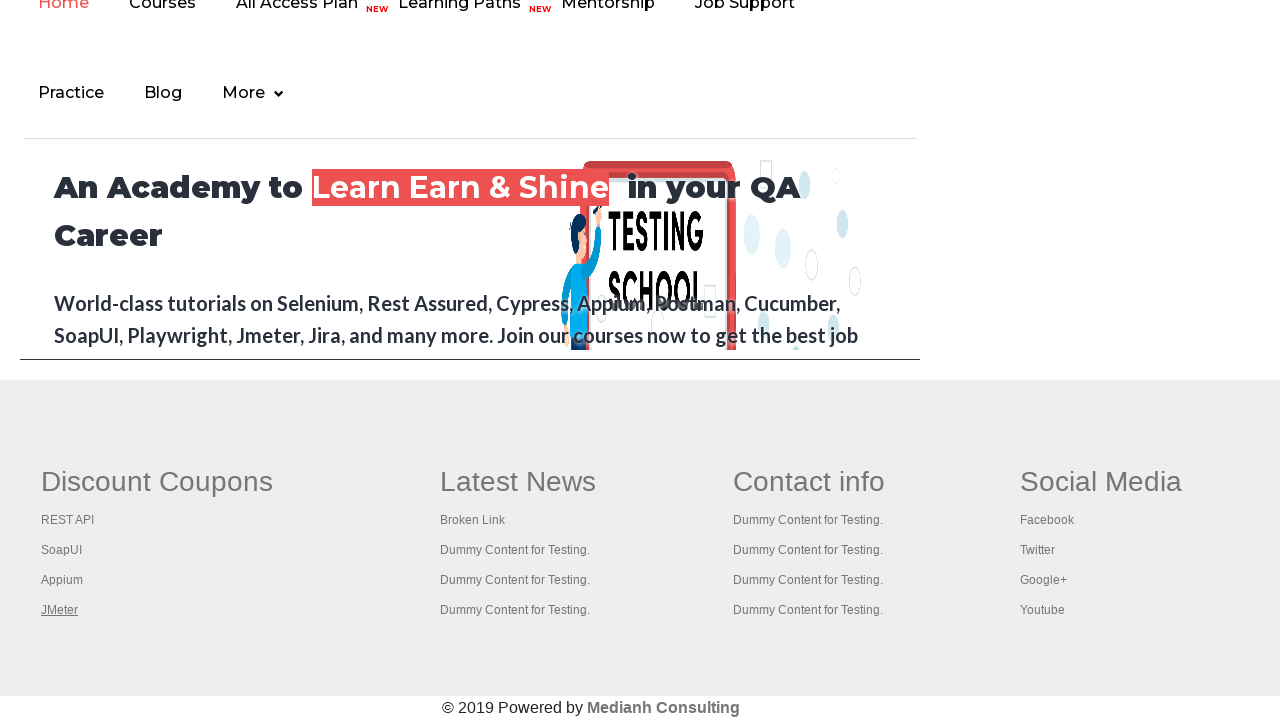

Retrieved all open pages/tabs (5 total)
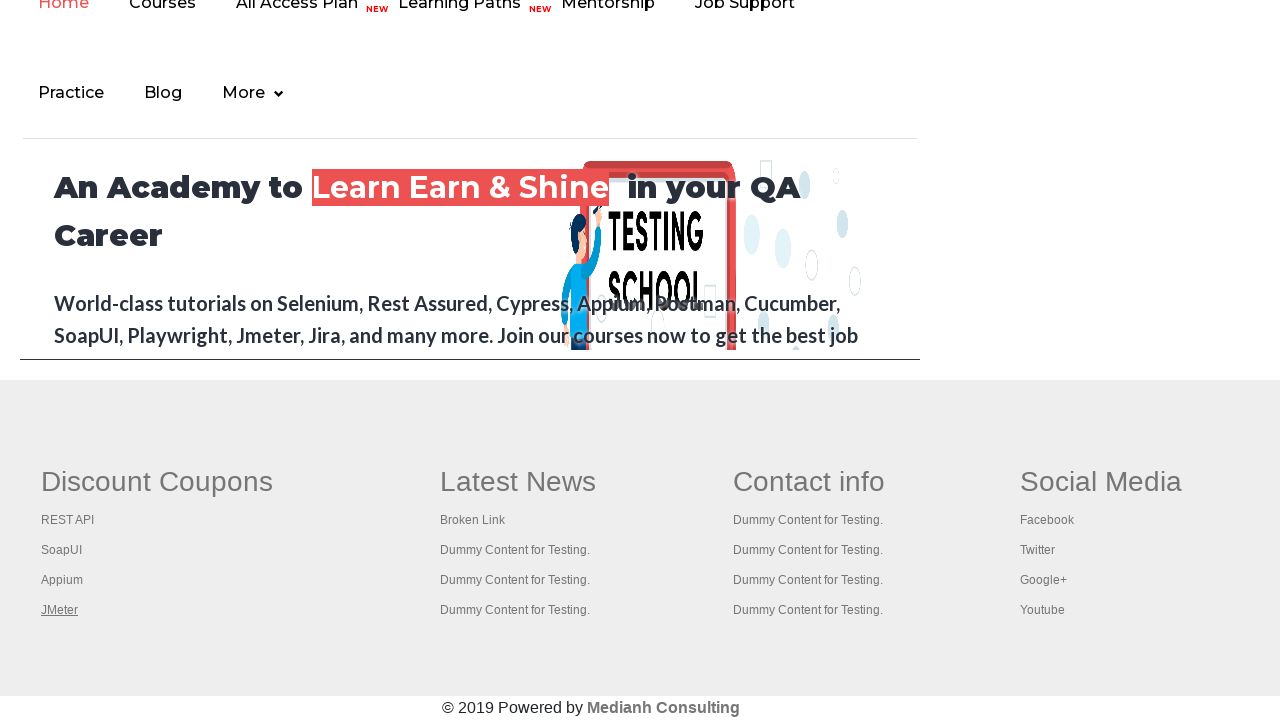

Brought page to front: 'Practice Page'
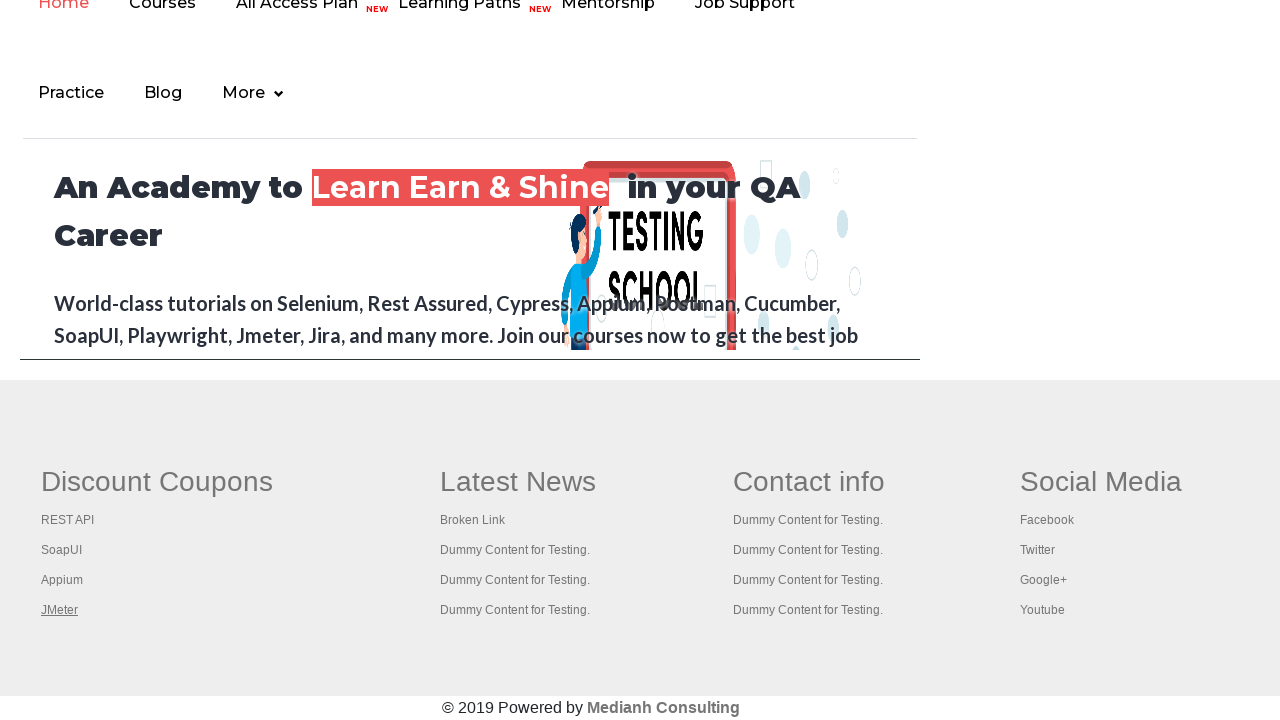

Retrieved page title: 'Practice Page'
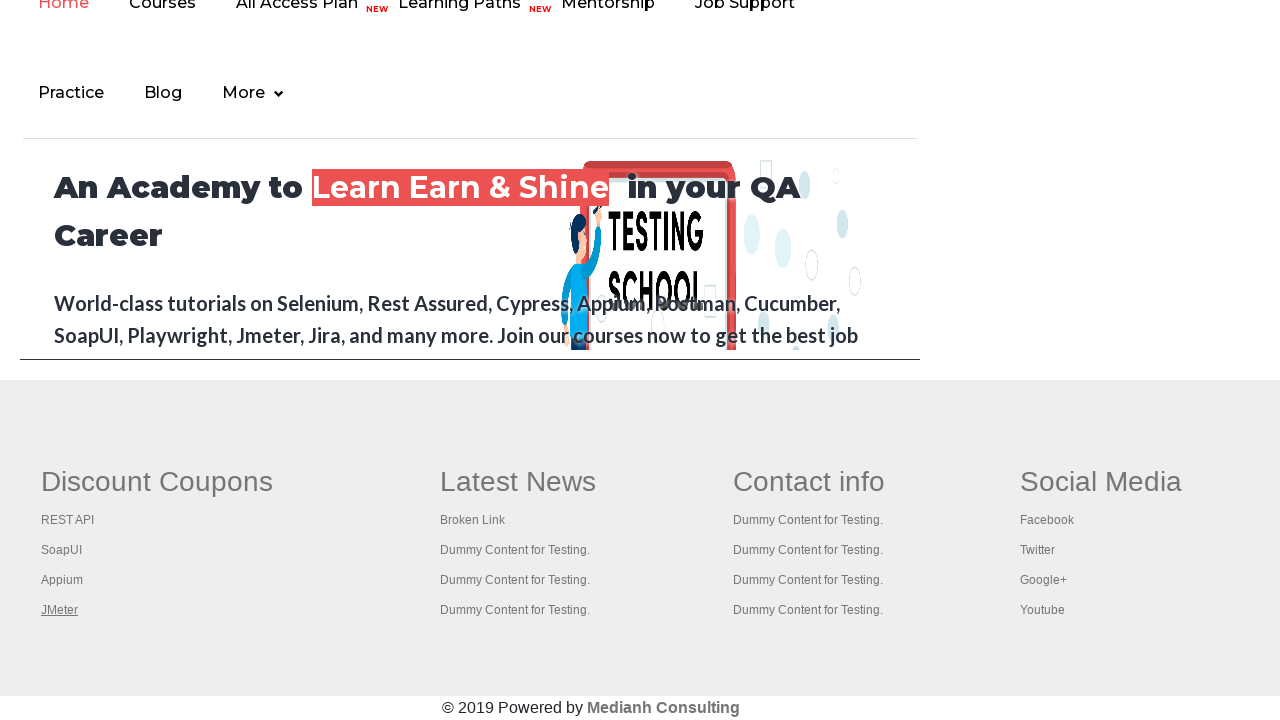

Brought page to front: 'REST API Tutorial'
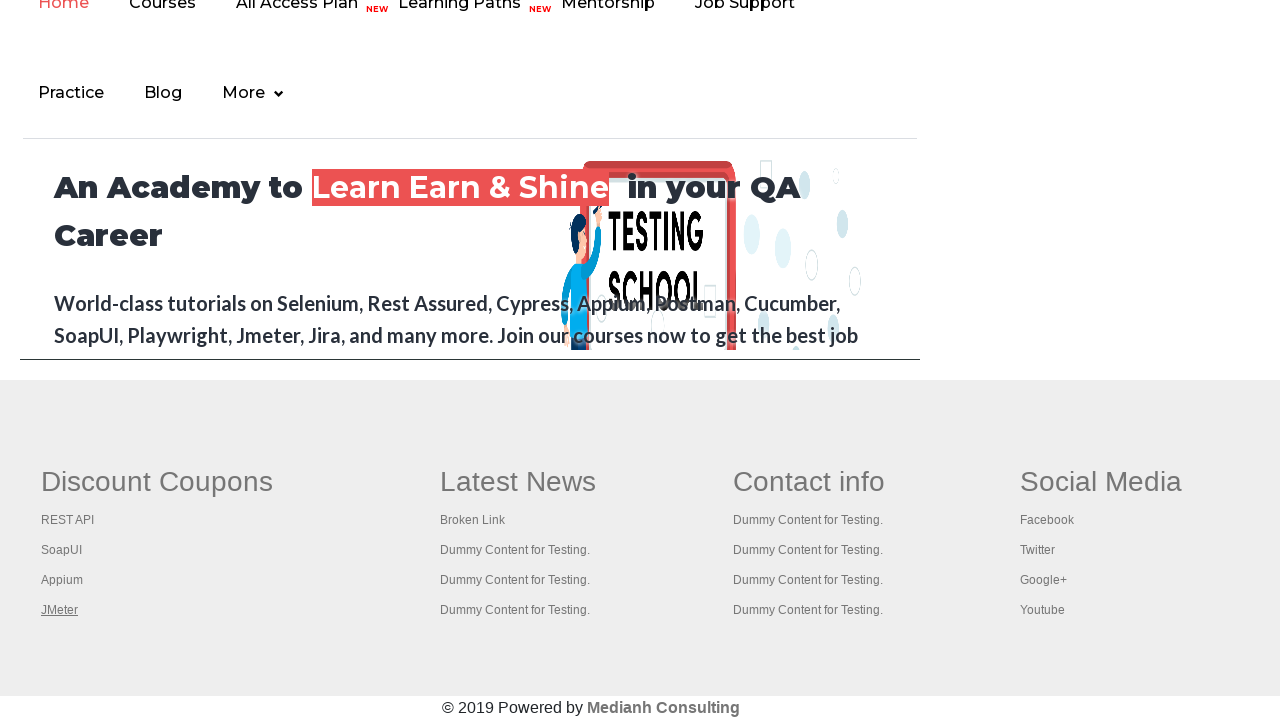

Retrieved page title: 'REST API Tutorial'
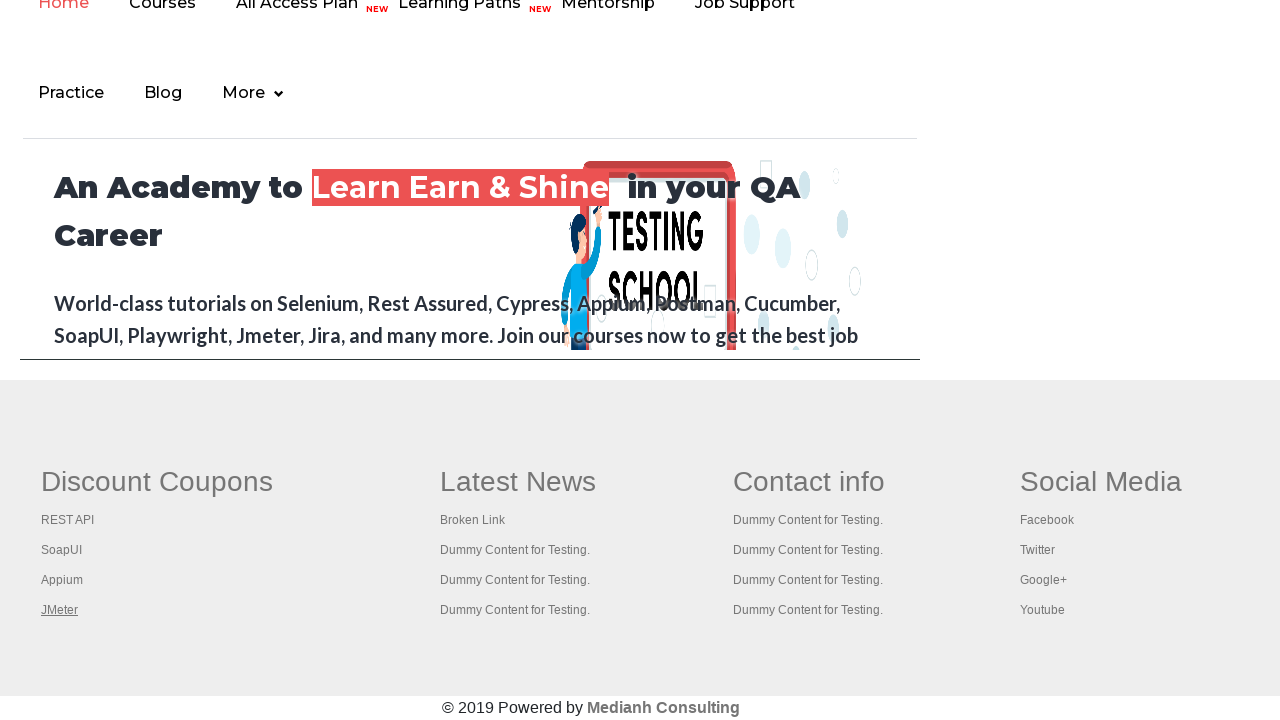

Closed non-target page: 'REST API Tutorial'
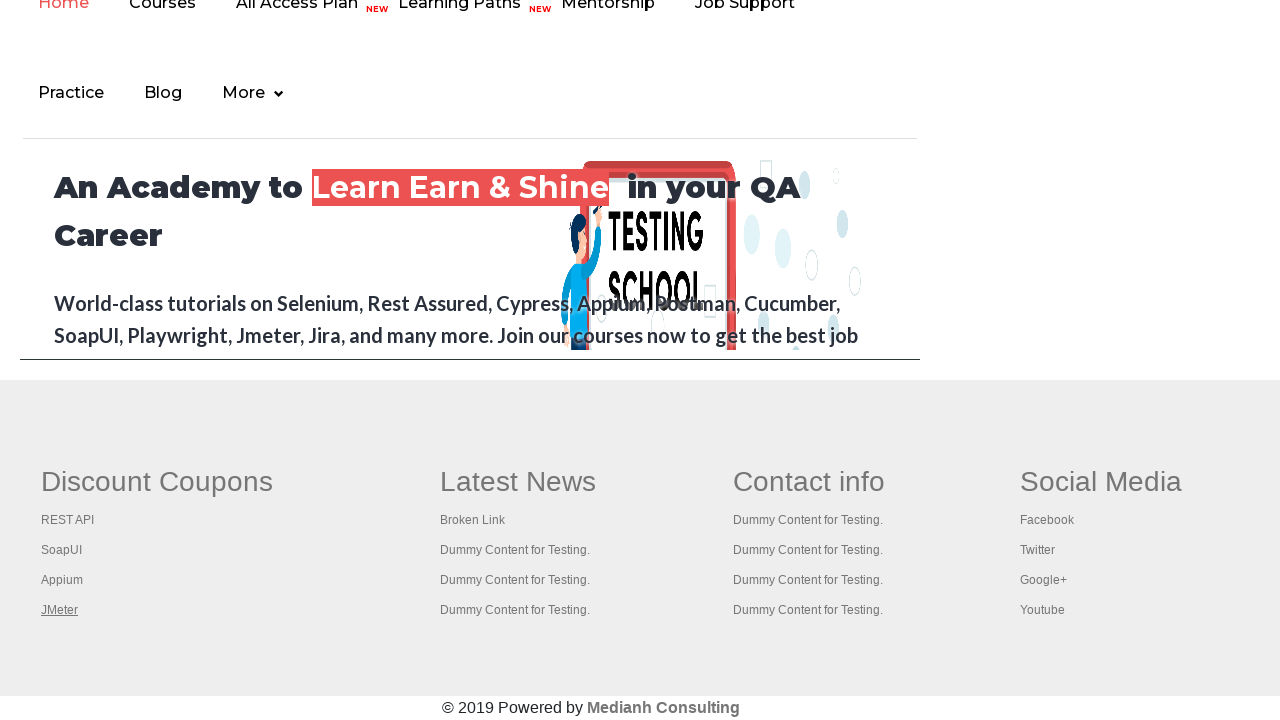

Brought page to front: 'The World’s Most Popular API Testing Tool | SoapUI'
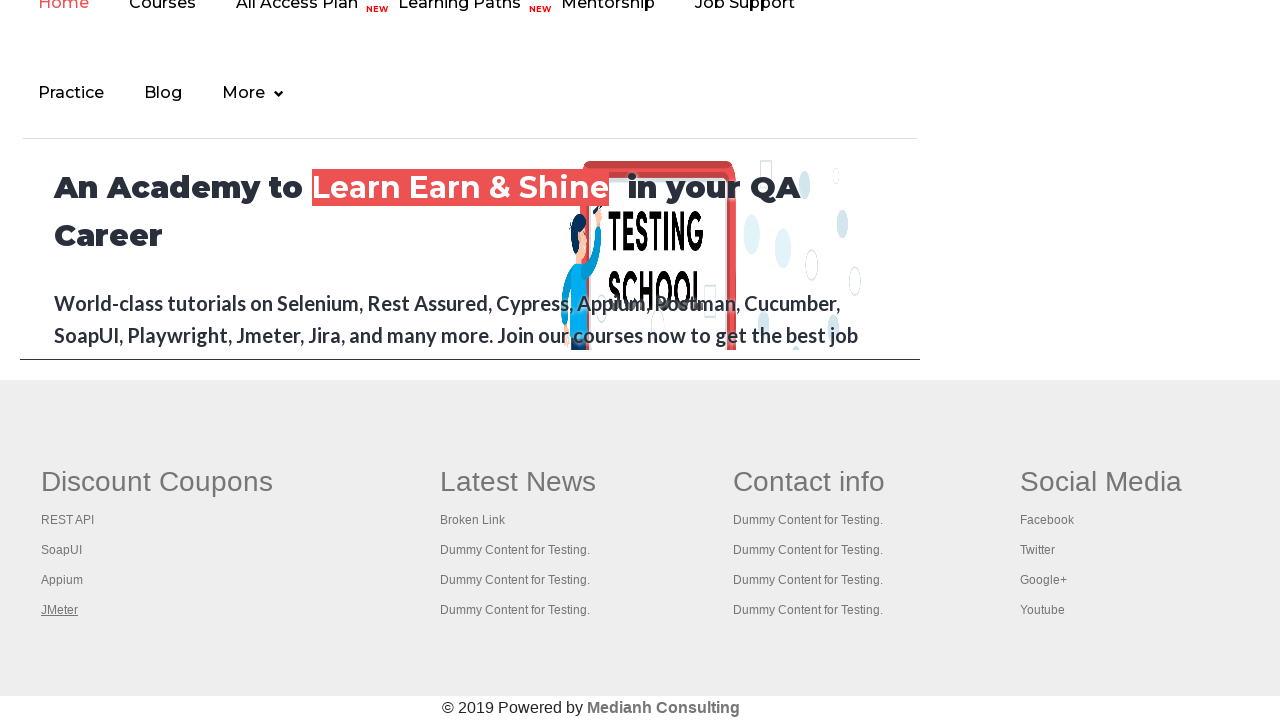

Retrieved page title: 'The World’s Most Popular API Testing Tool | SoapUI'
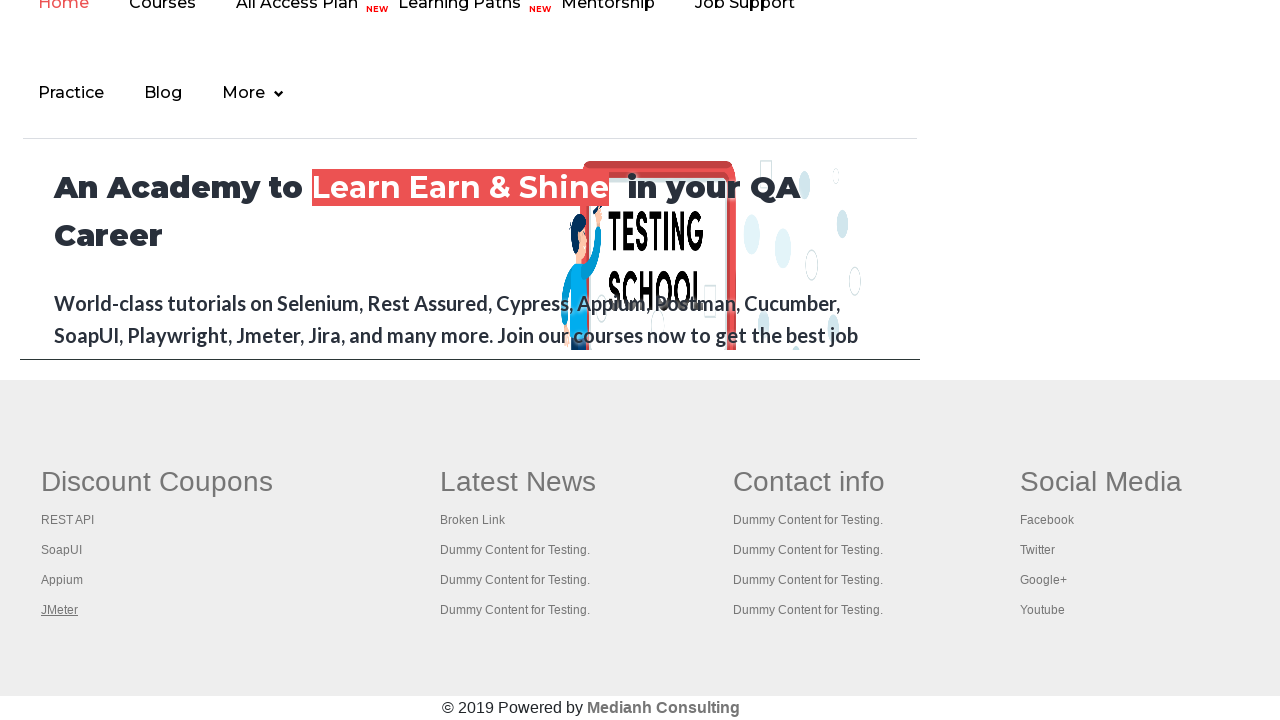

Closed non-target page: 'The World’s Most Popular API Testing Tool | SoapUI'
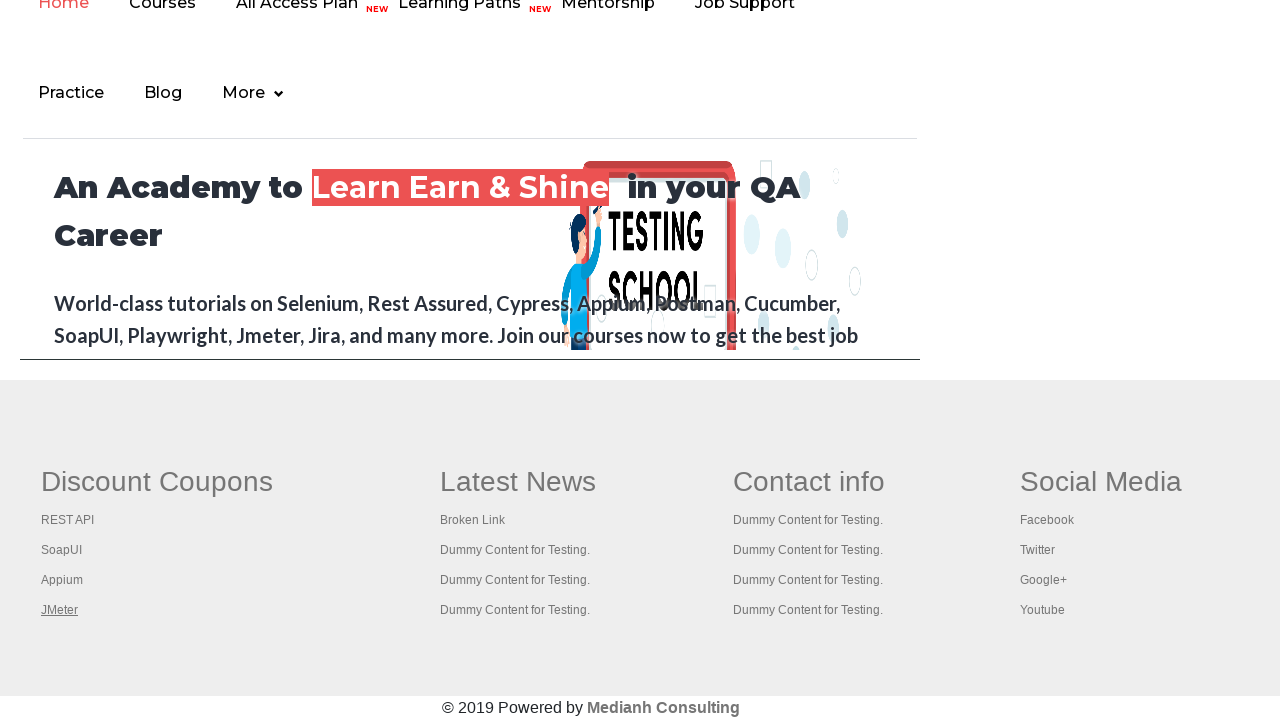

Brought page to front: 'Appium tutorial for Mobile Apps testing | RahulShetty Academy | Rahul'
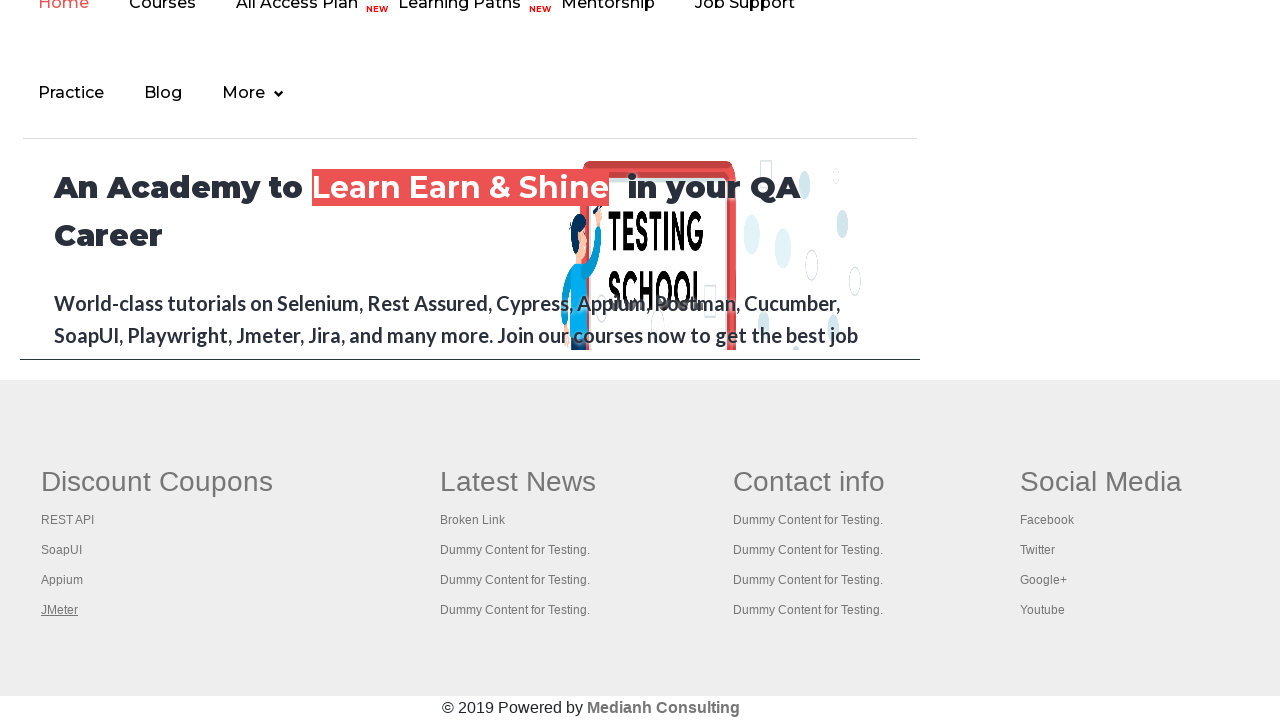

Retrieved page title: 'Appium tutorial for Mobile Apps testing | RahulShetty Academy | Rahul'
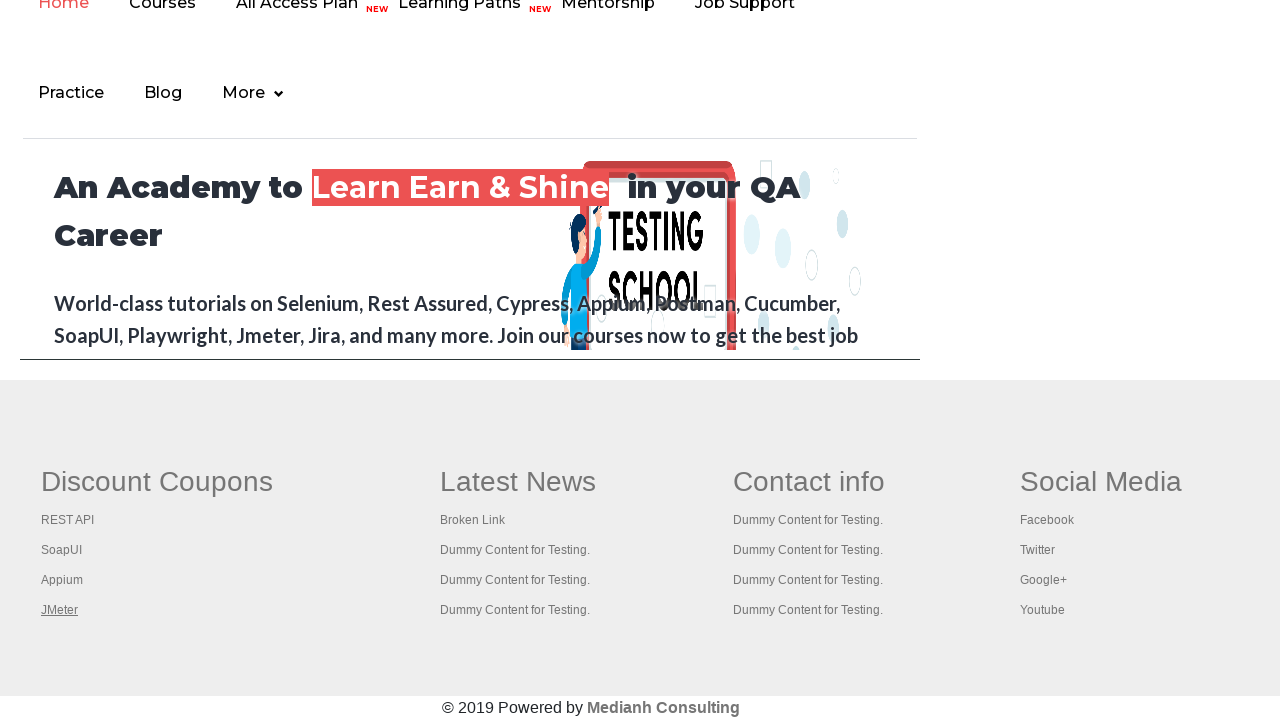

Closed non-target page: 'Appium tutorial for Mobile Apps testing | RahulShetty Academy | Rahul'
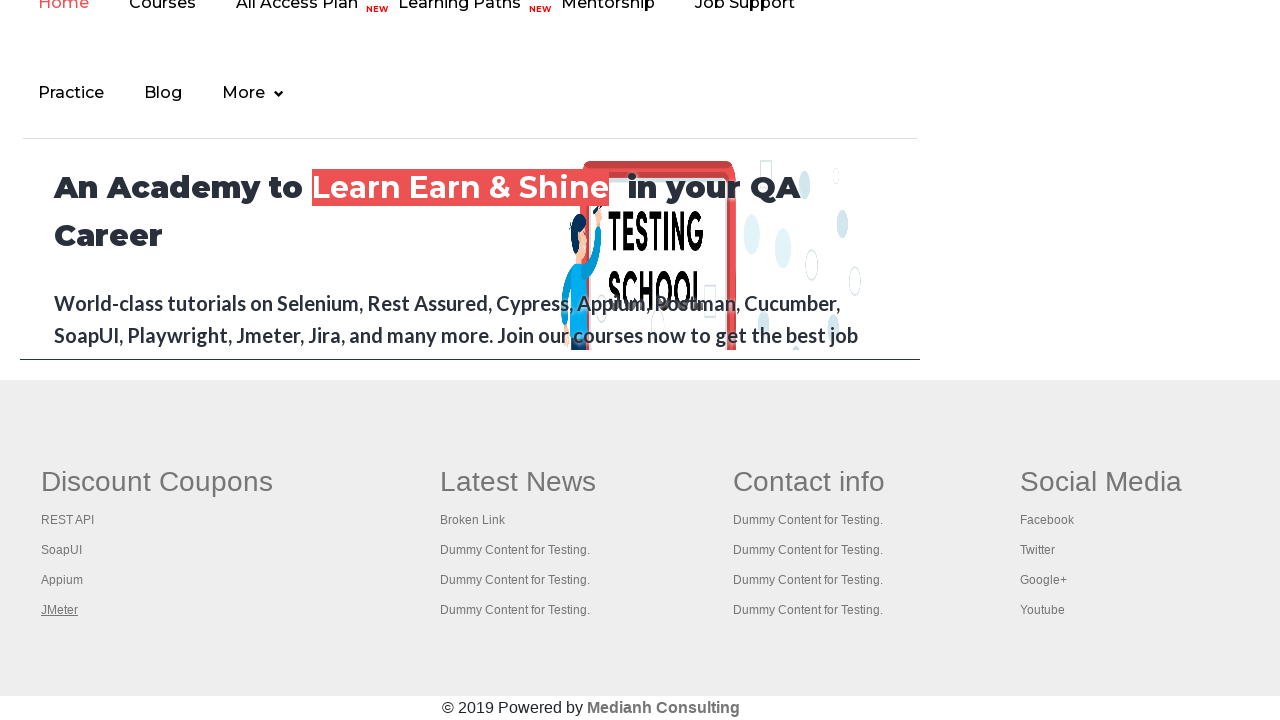

Brought page to front: 'Apache JMeter - Apache JMeter™'
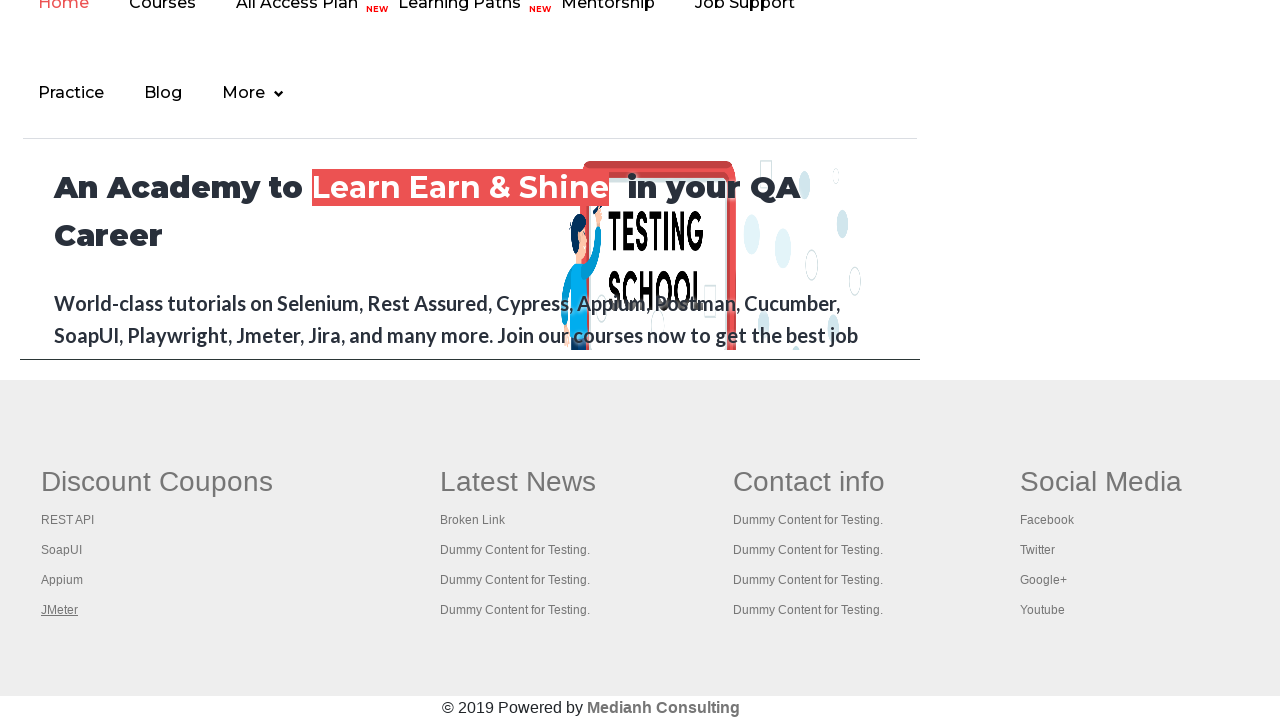

Retrieved page title: 'Apache JMeter - Apache JMeter™'
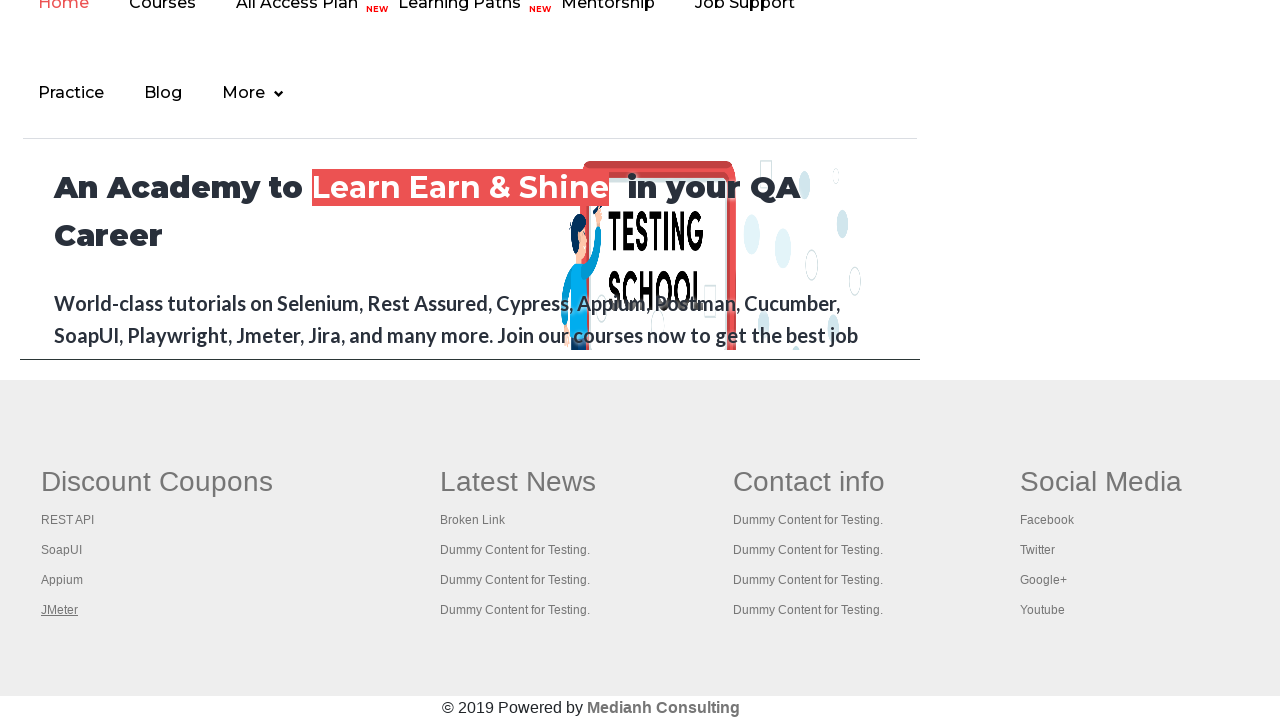

Closed non-target page: 'Apache JMeter - Apache JMeter™'
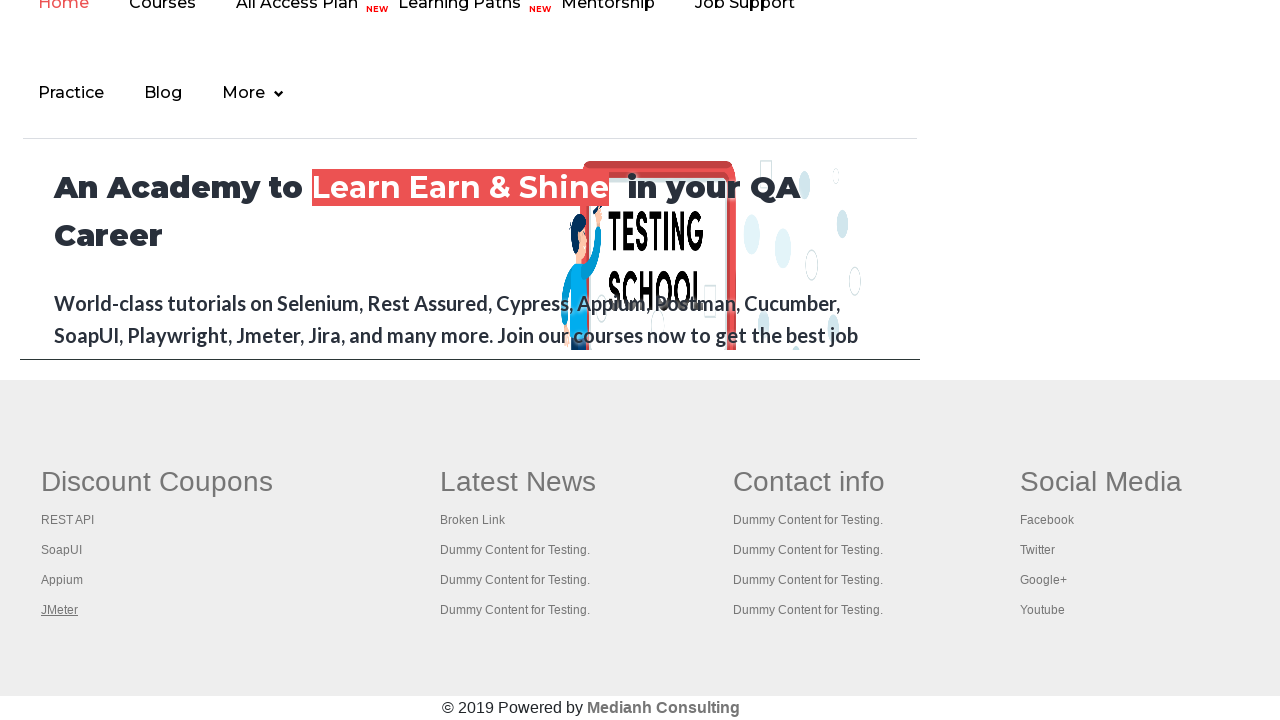

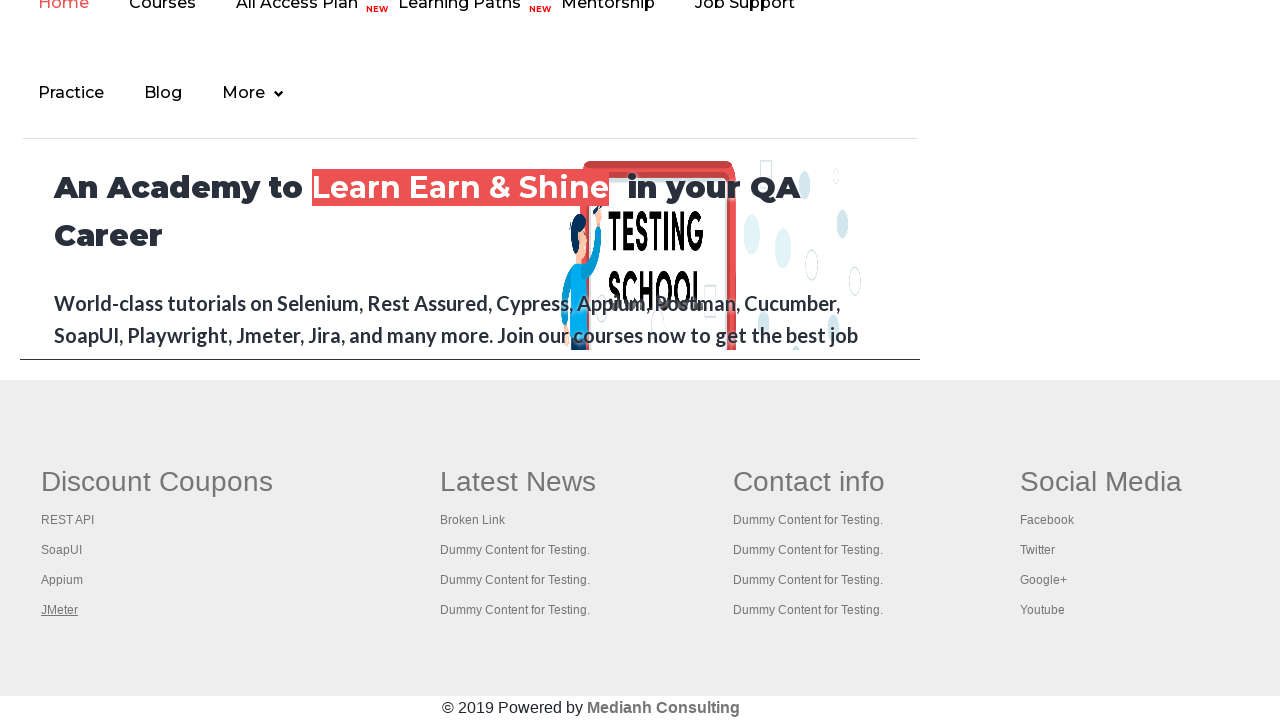